Tests a file upload form by filling in name and email fields, uploading a file, and submitting the form

Starting URL: http://suninjuly.github.io/file_input.html

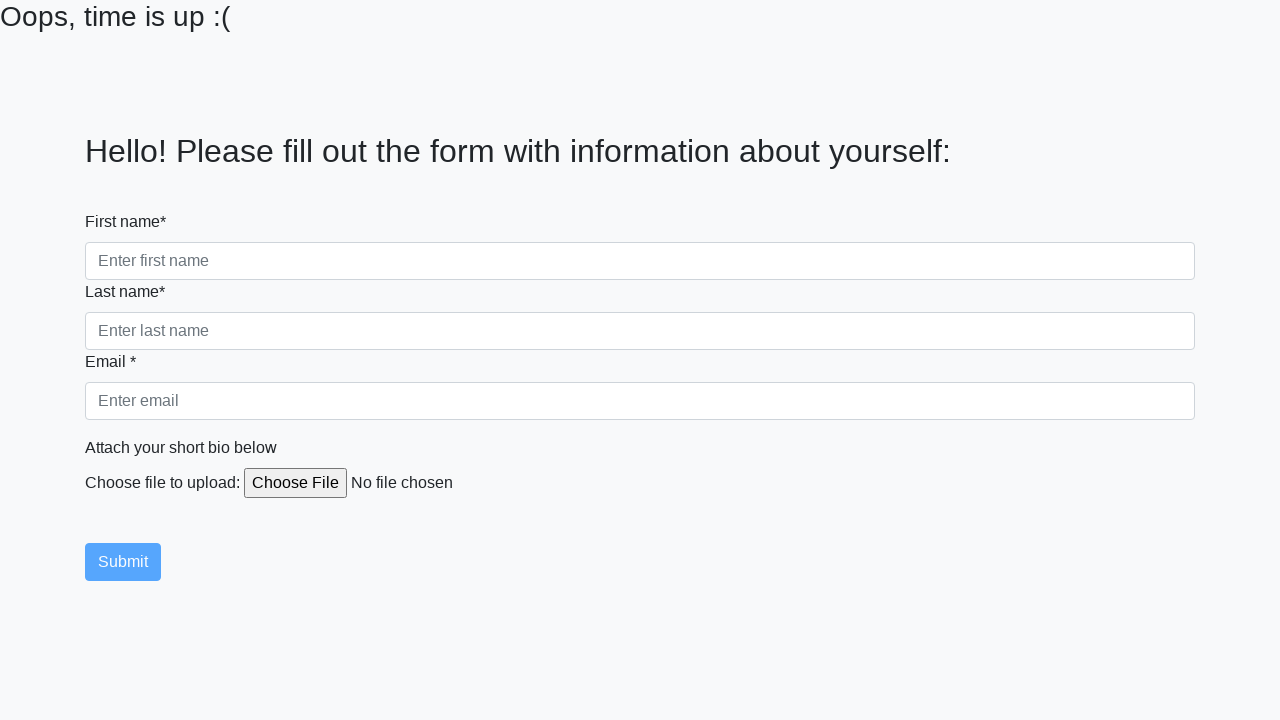

Navigated to file upload form page
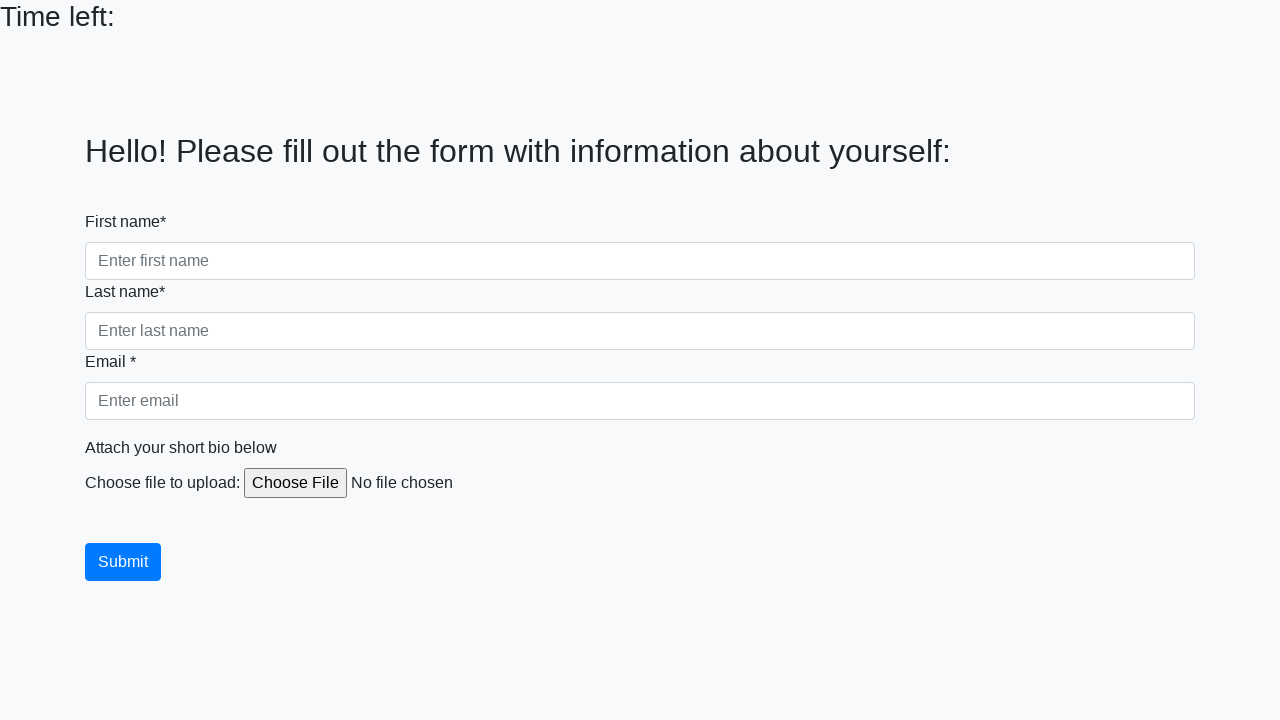

Filled in first name field with 'John' on input[name='firstname']
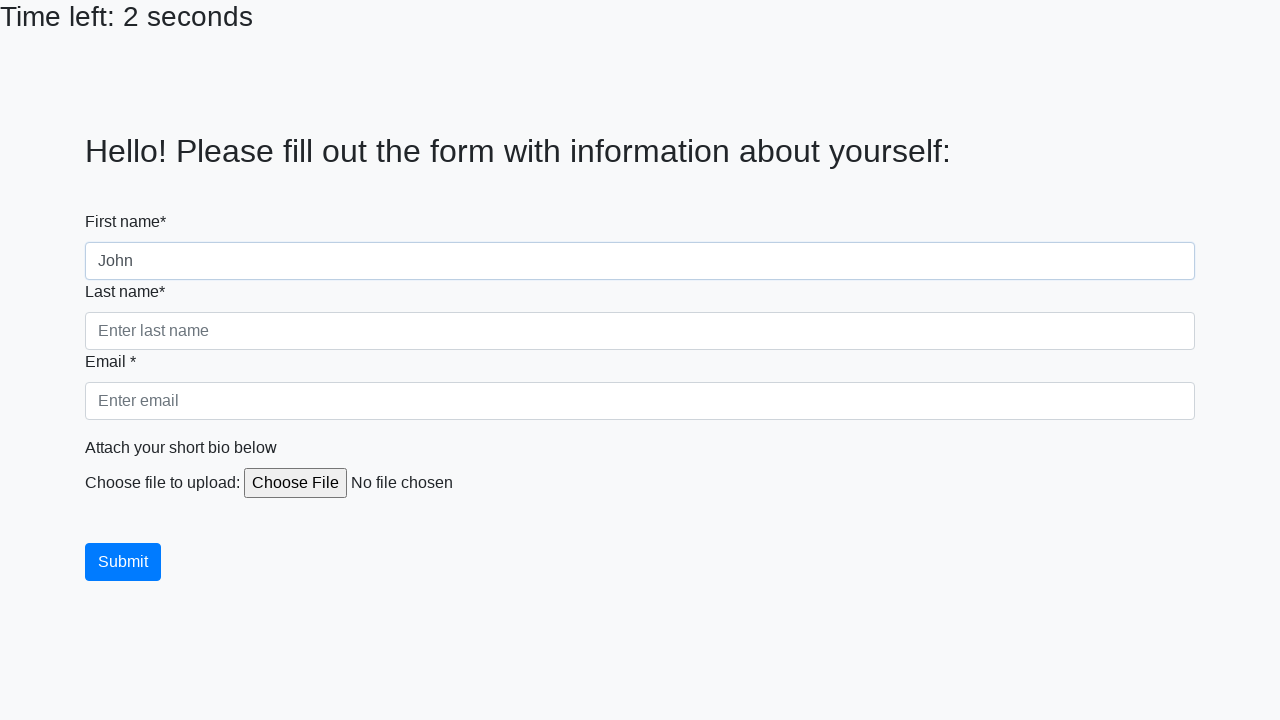

Filled in last name field with 'Smith' on input[name='lastname']
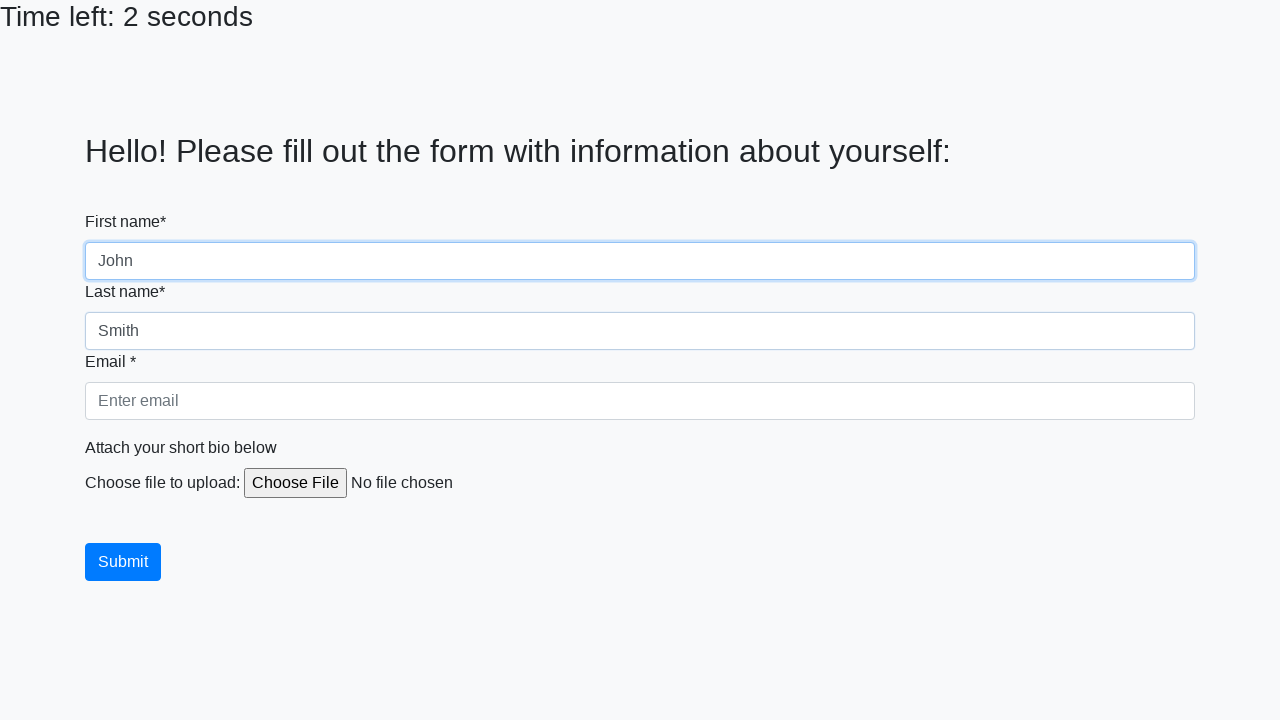

Filled in email field with 'john.smith@example.com' on input[name='email']
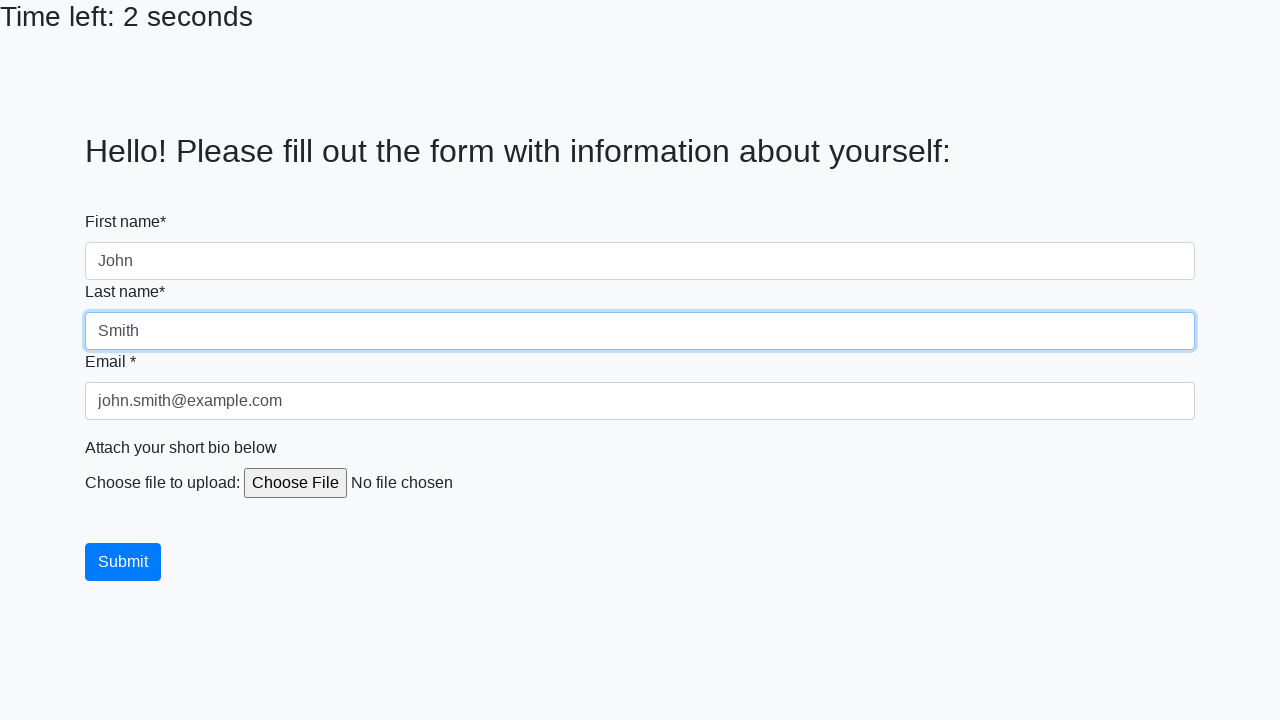

Uploaded file to form
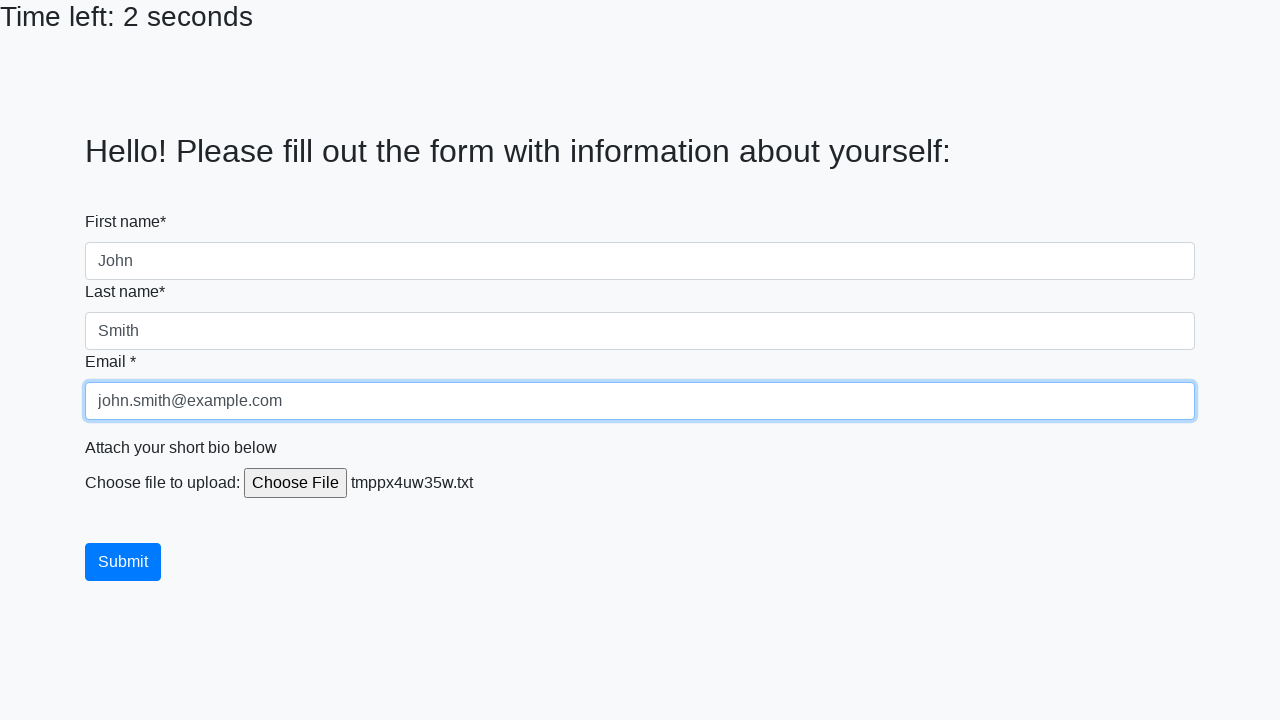

Clicked Submit button to submit the form at (123, 562) on xpath=//button[text()='Submit']
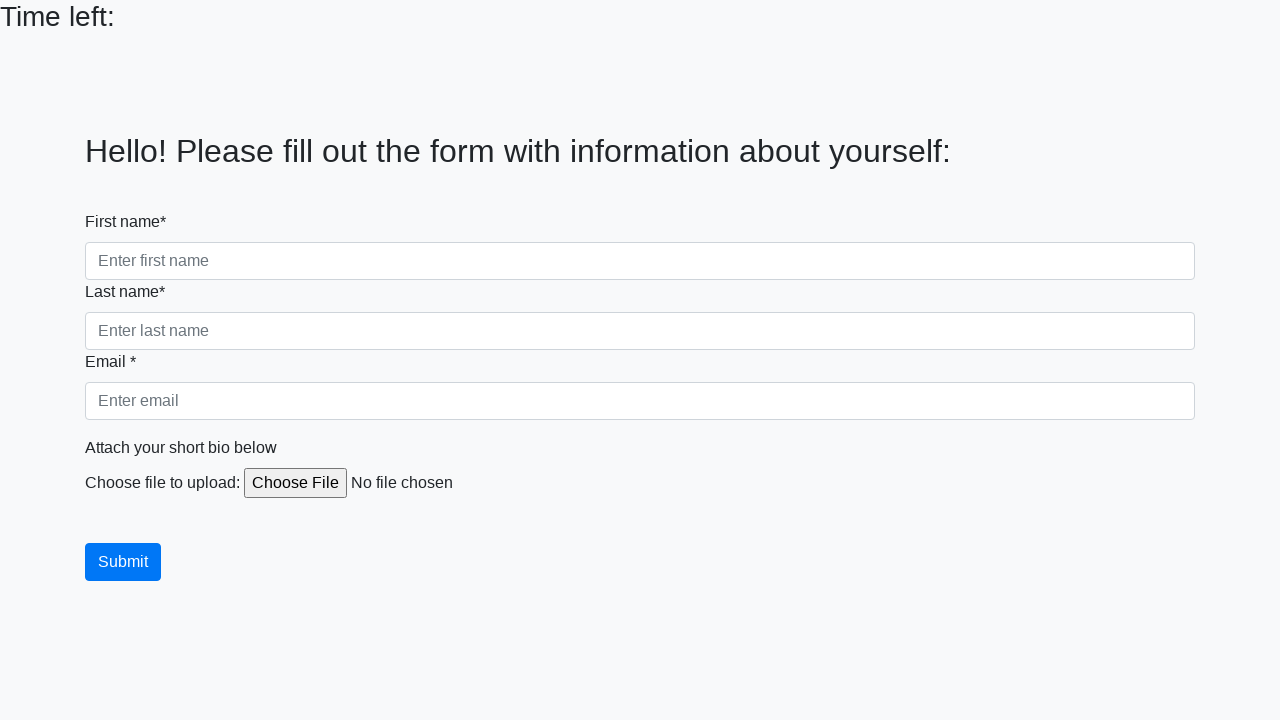

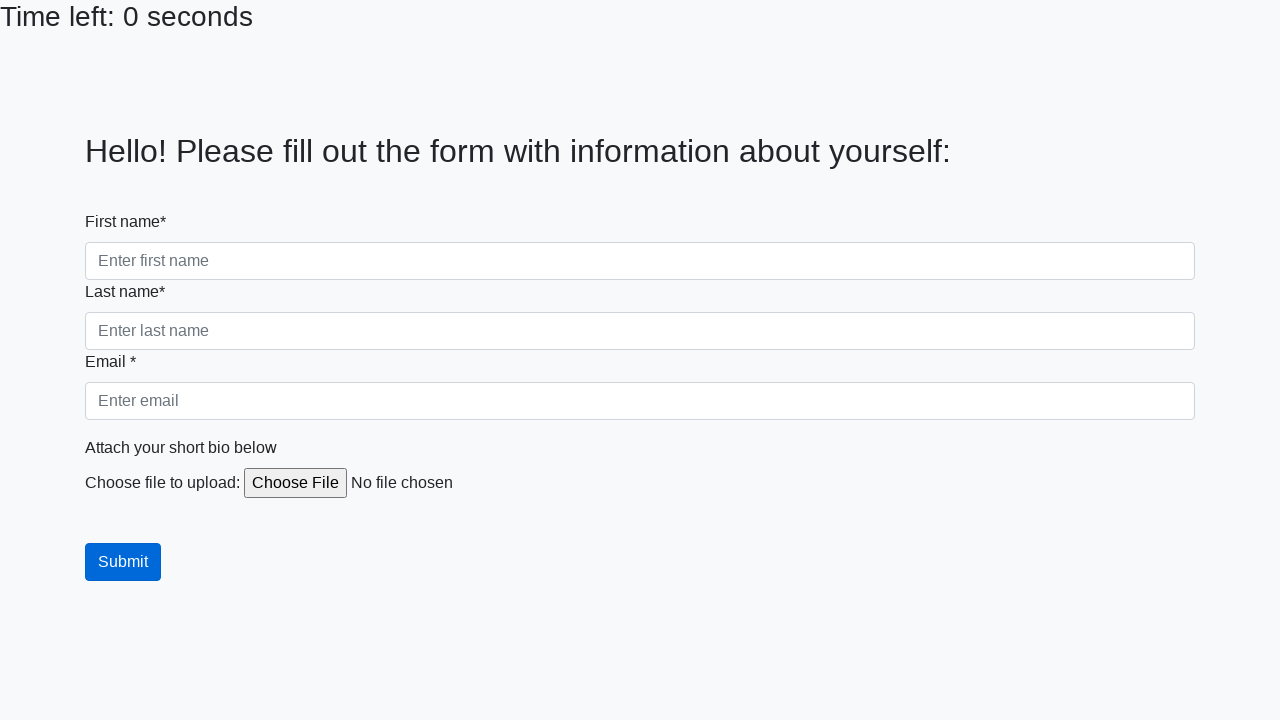